Tests checkbox functionality by finding all checkboxes on the page and selecting any that are not already selected

Starting URL: https://the-internet.herokuapp.com/checkboxes

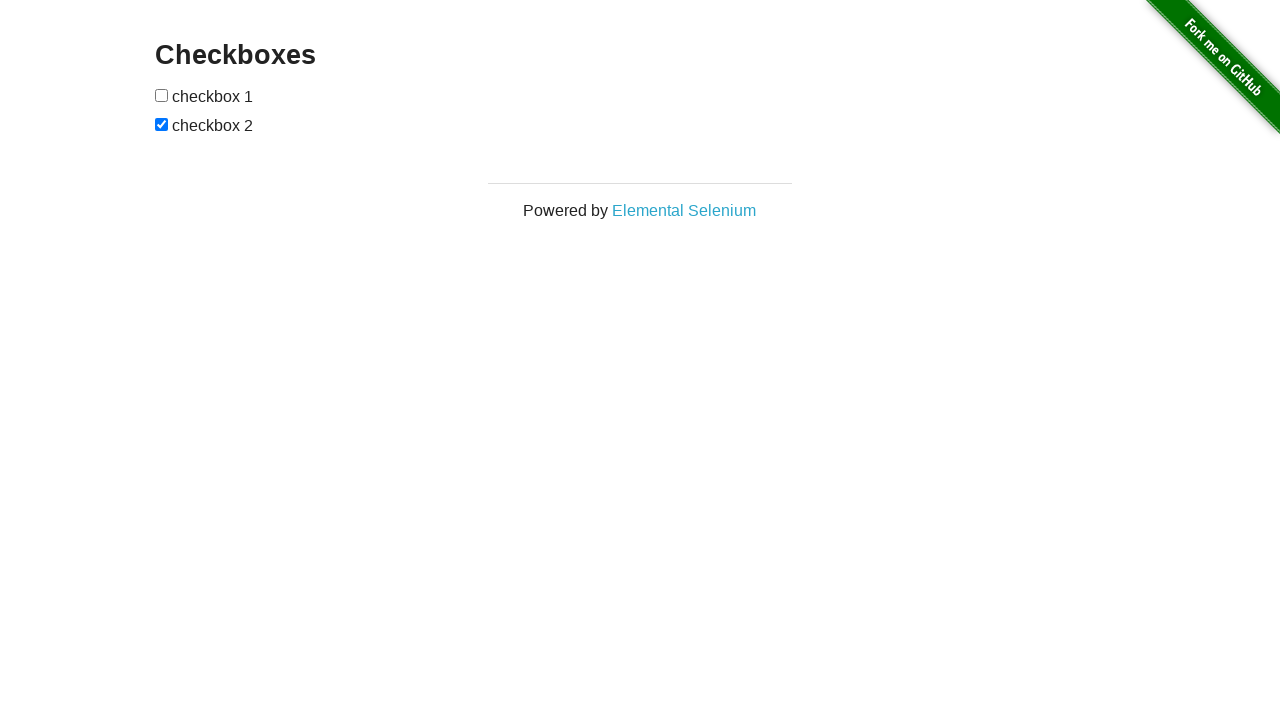

Waited for checkboxes to be present on the page
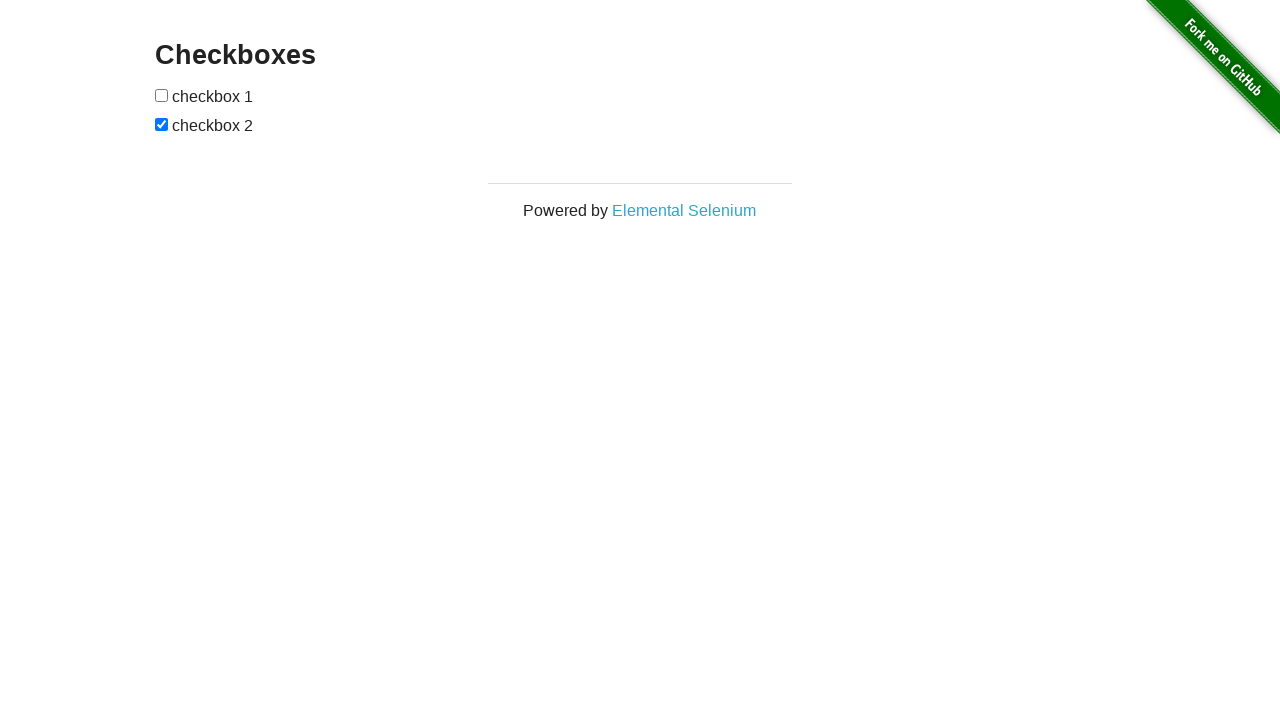

Located all checkboxes on the page
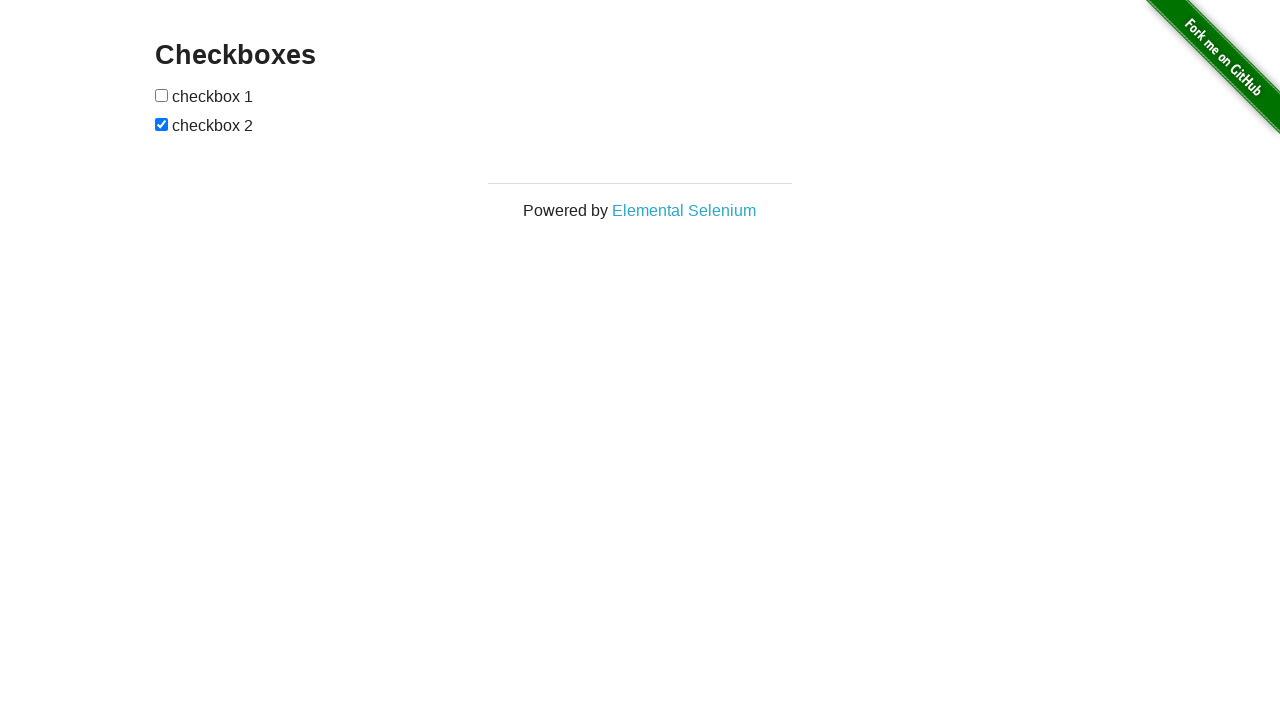

Found 2 checkboxes on the page
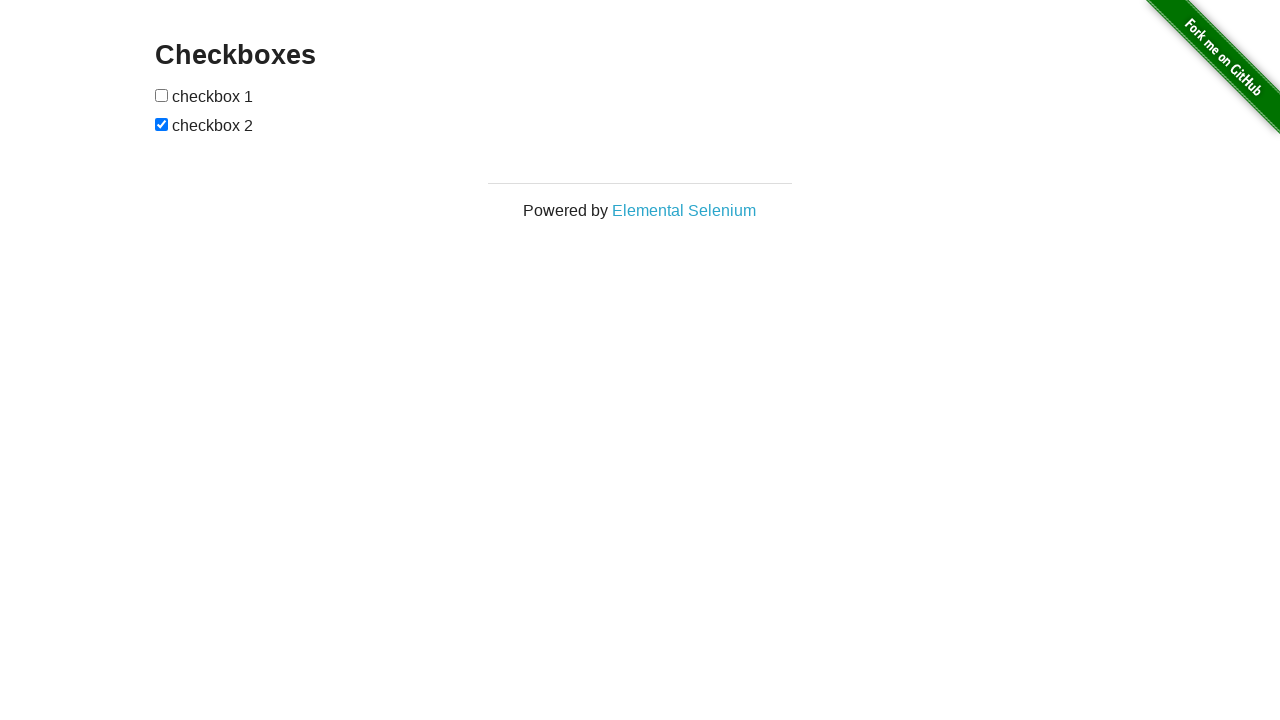

Selected checkbox 1
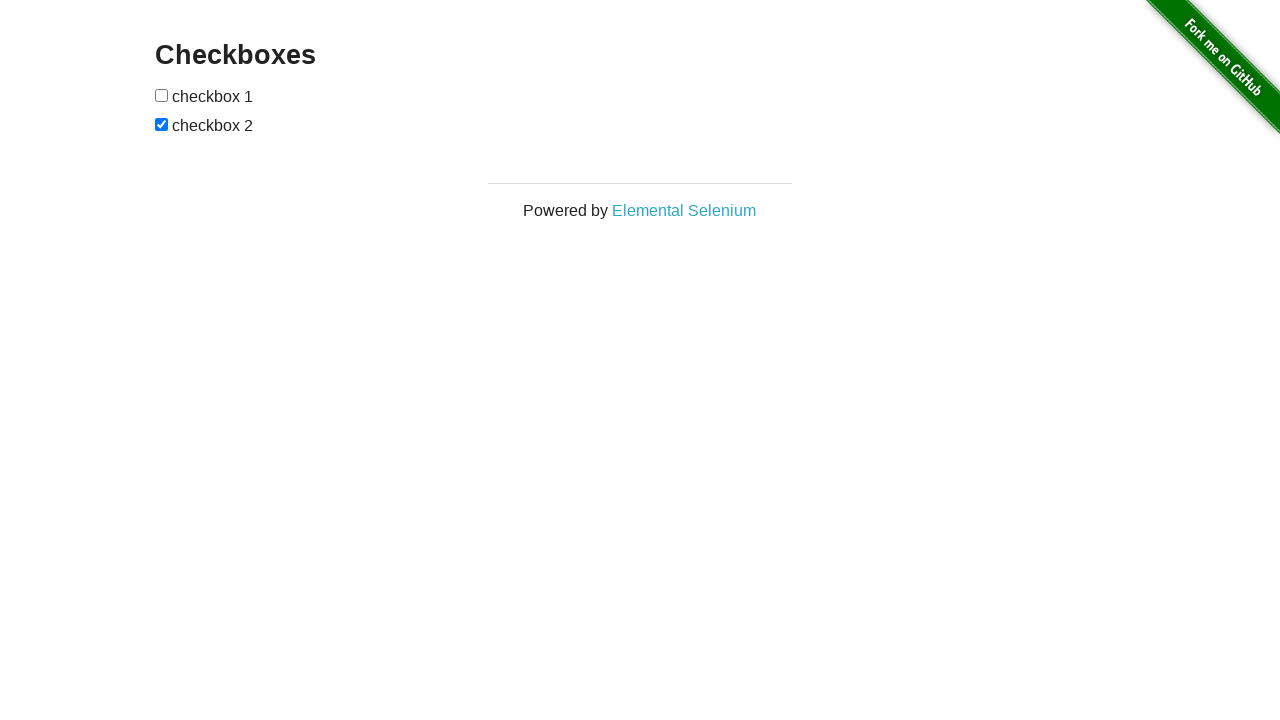

Clicked checkbox 1 to select it at (162, 95) on input[type='checkbox'] >> nth=0
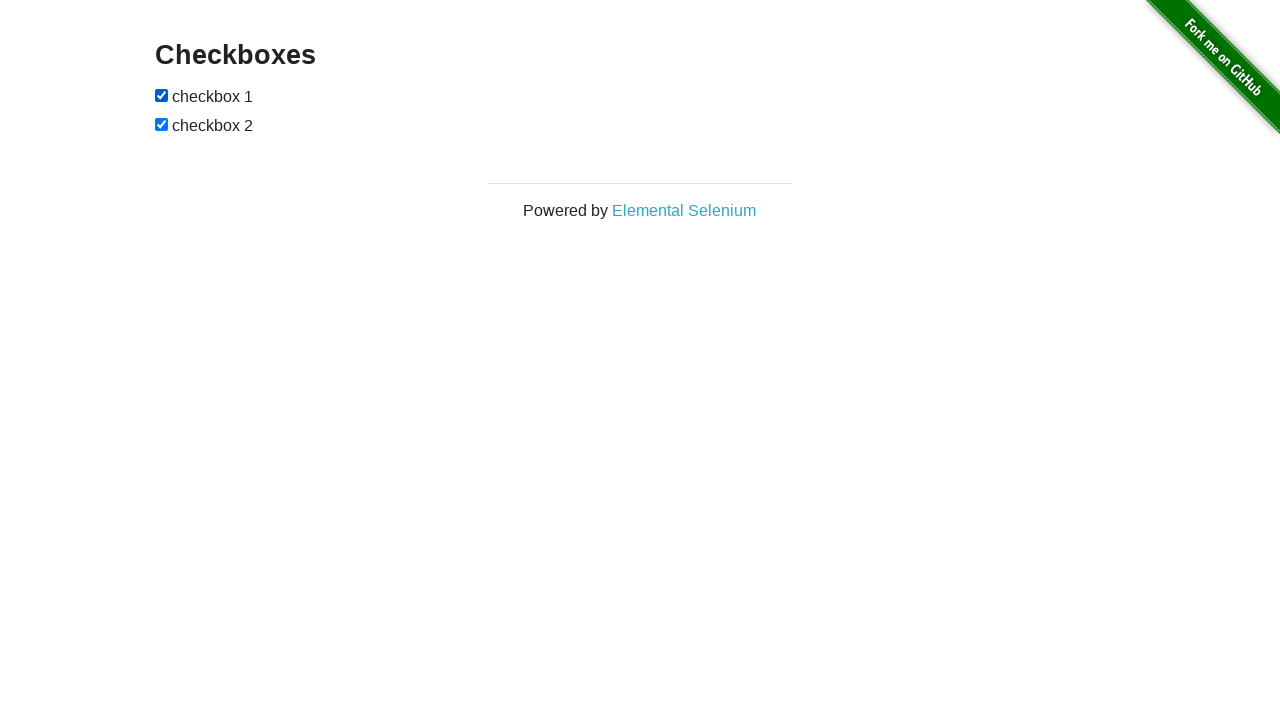

Selected checkbox 2
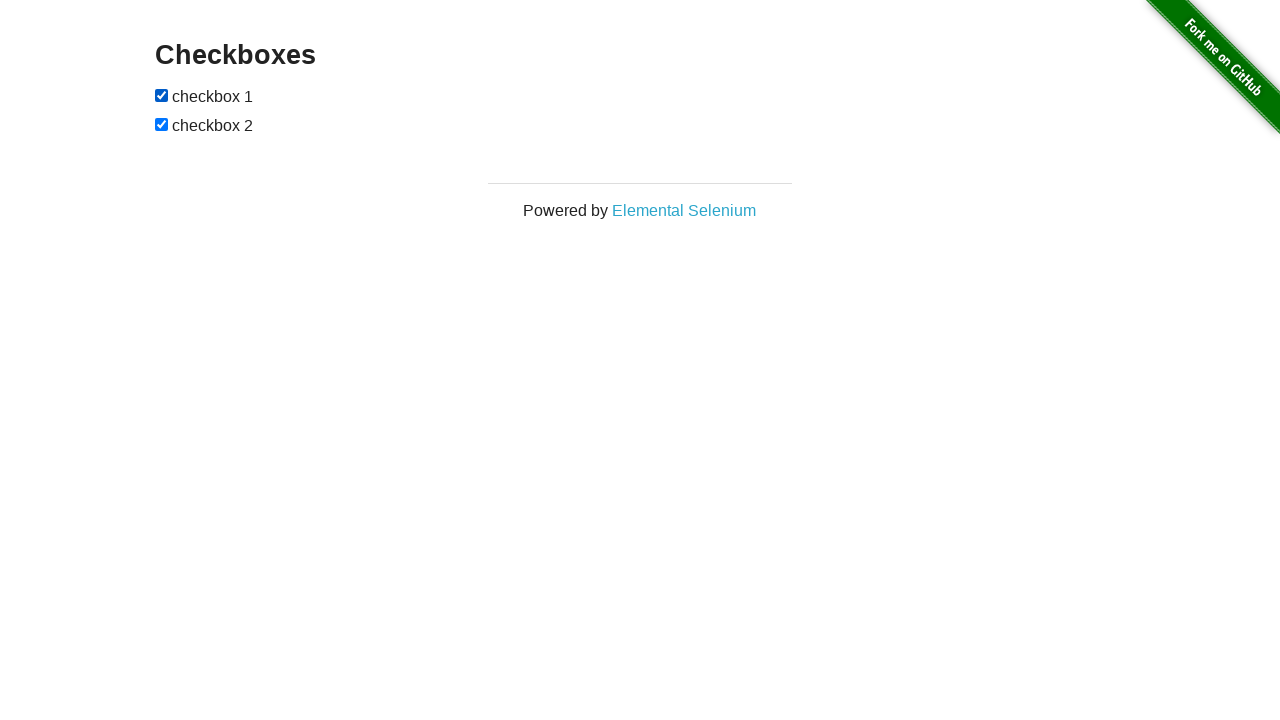

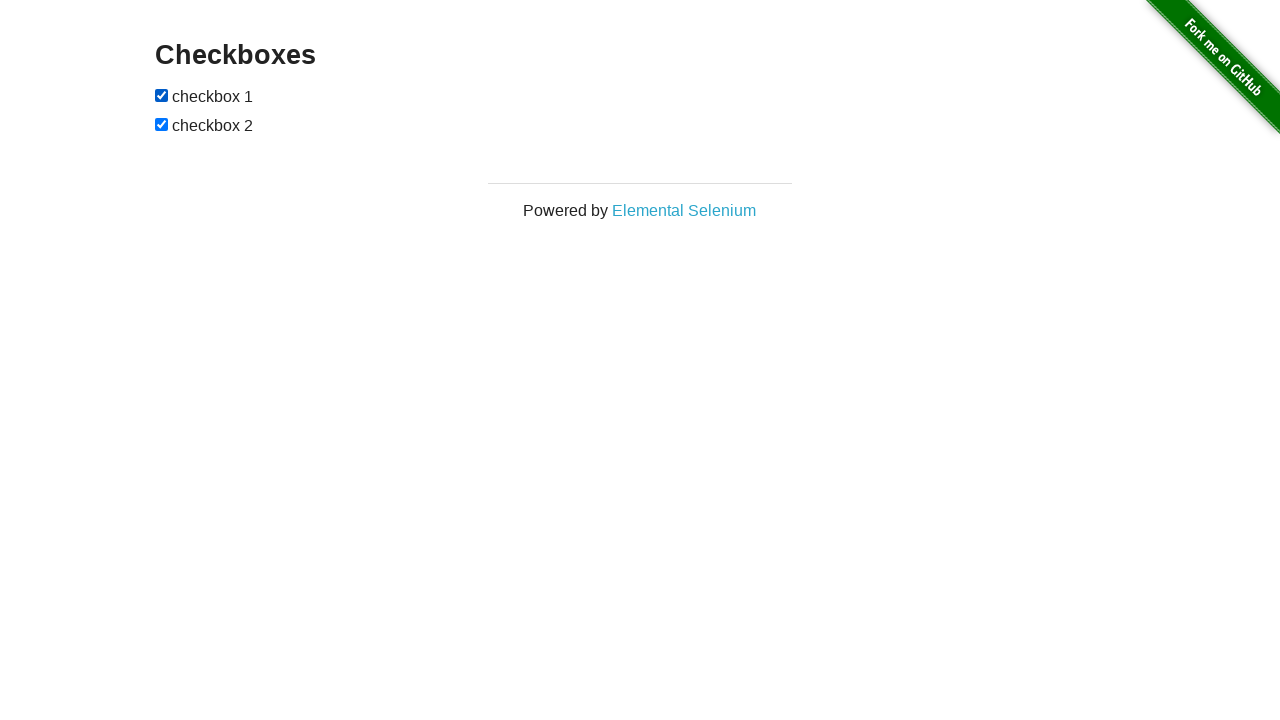